Navigates to a Bluestone product page for a gold coin and takes a screenshot of the page

Starting URL: https://www.bluestone.com/gold+coins/1-gram-24-kt-gold-coin~5920.html

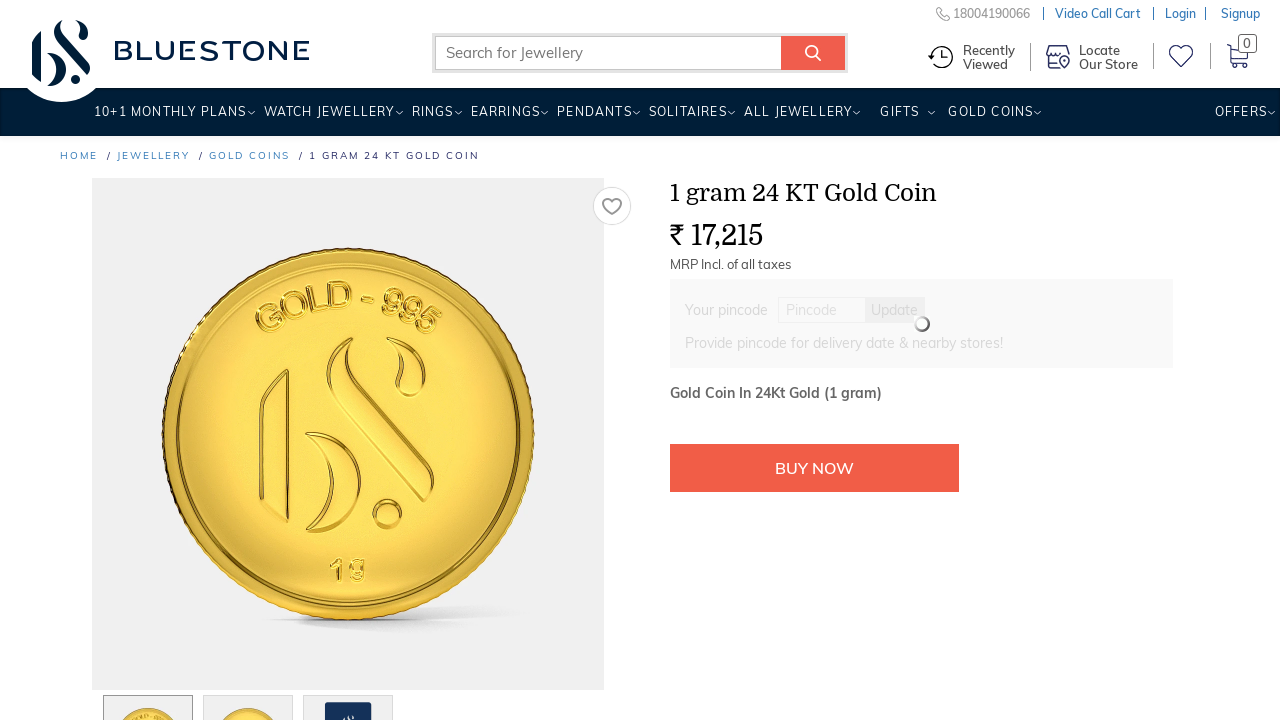

Navigated to Bluestone gold coin product page
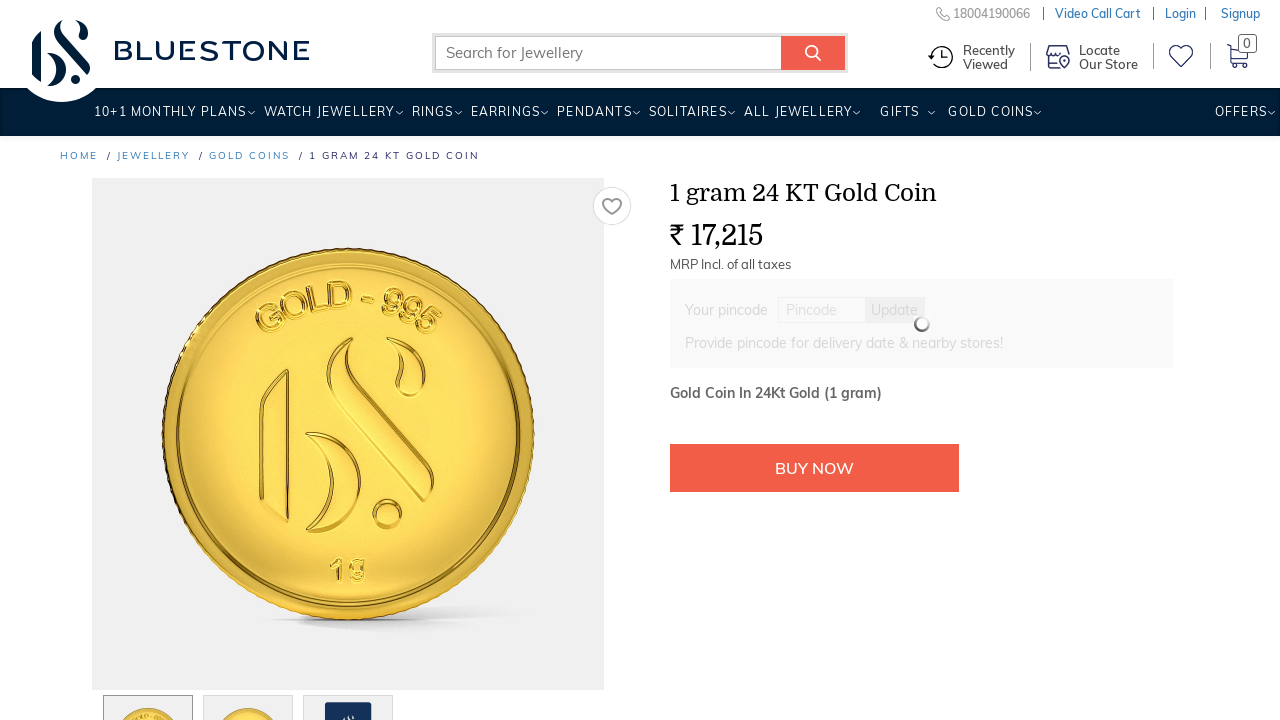

Page fully loaded (networkidle state reached)
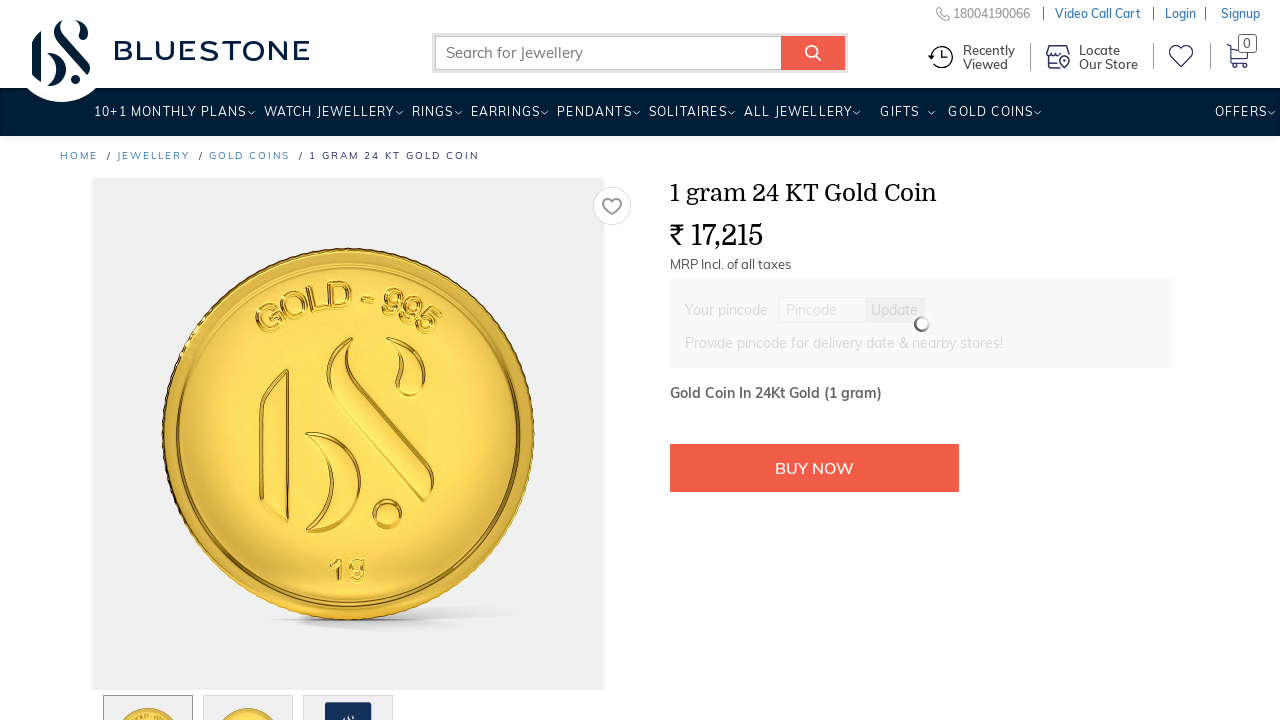

Waited 2 seconds for page rendering
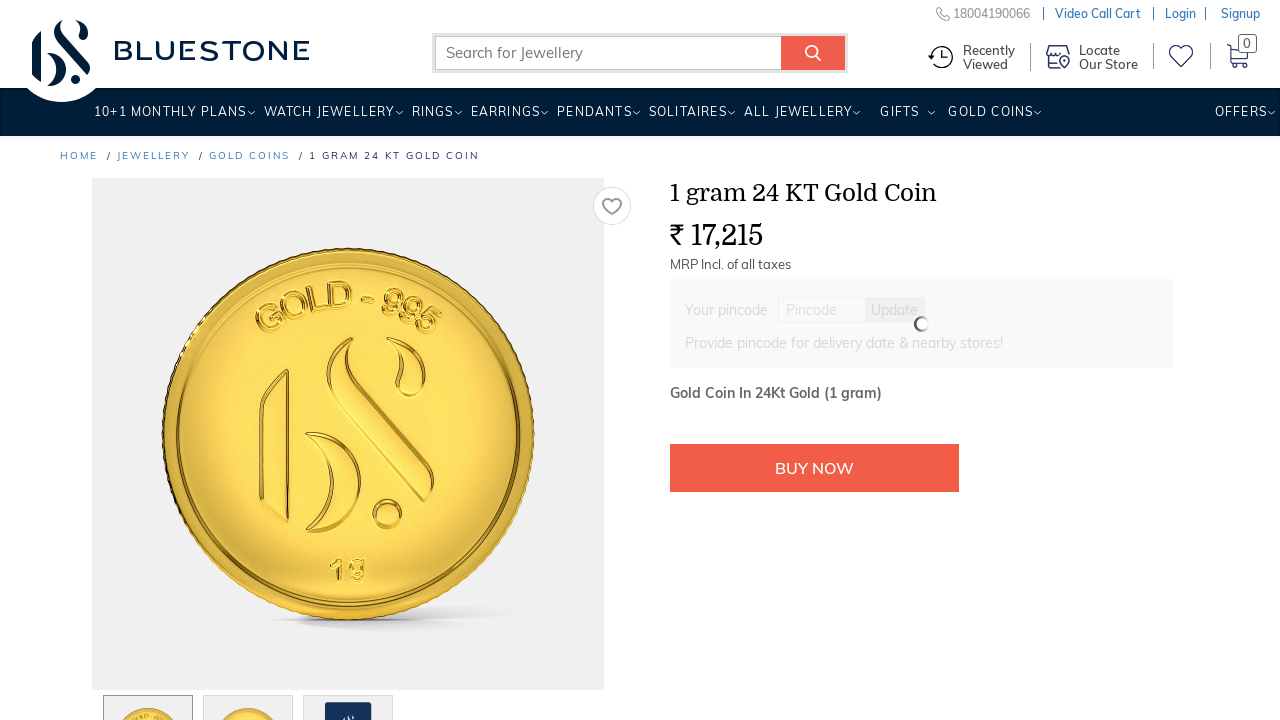

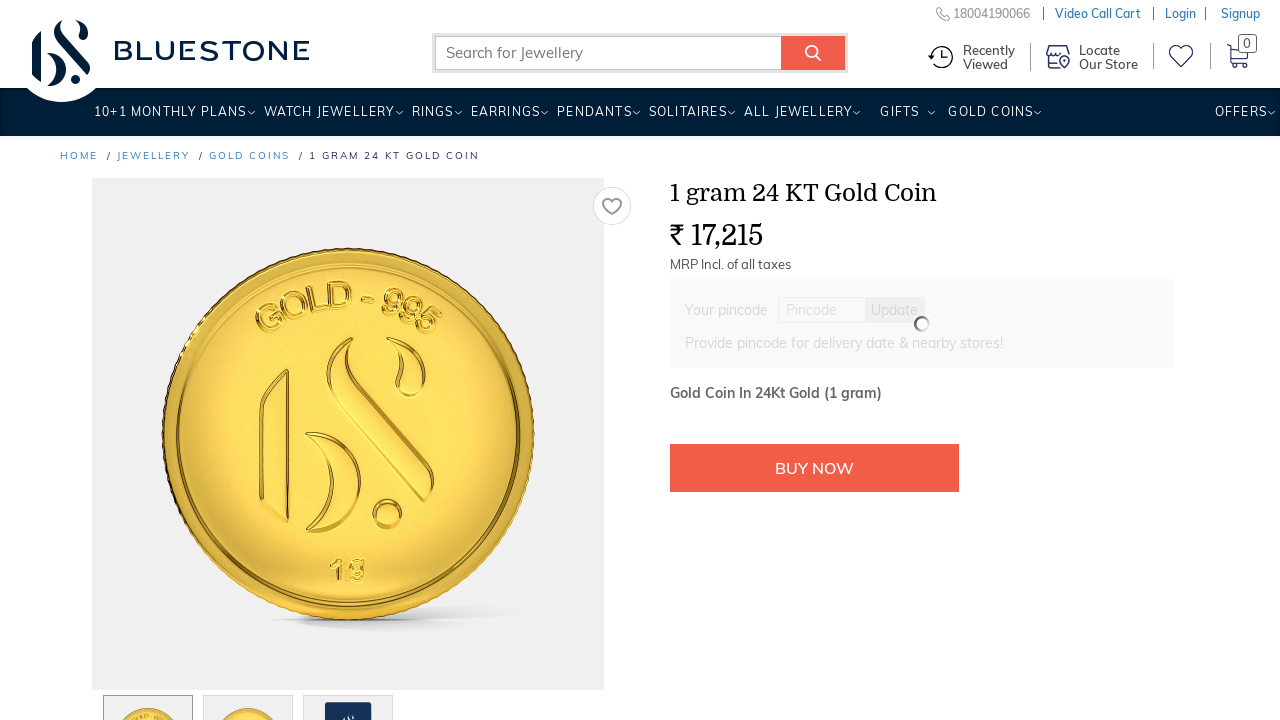